Tests a registration form by filling all required input fields with test data, submitting the form, and verifying that a success message is displayed.

Starting URL: http://suninjuly.github.io/registration1.html

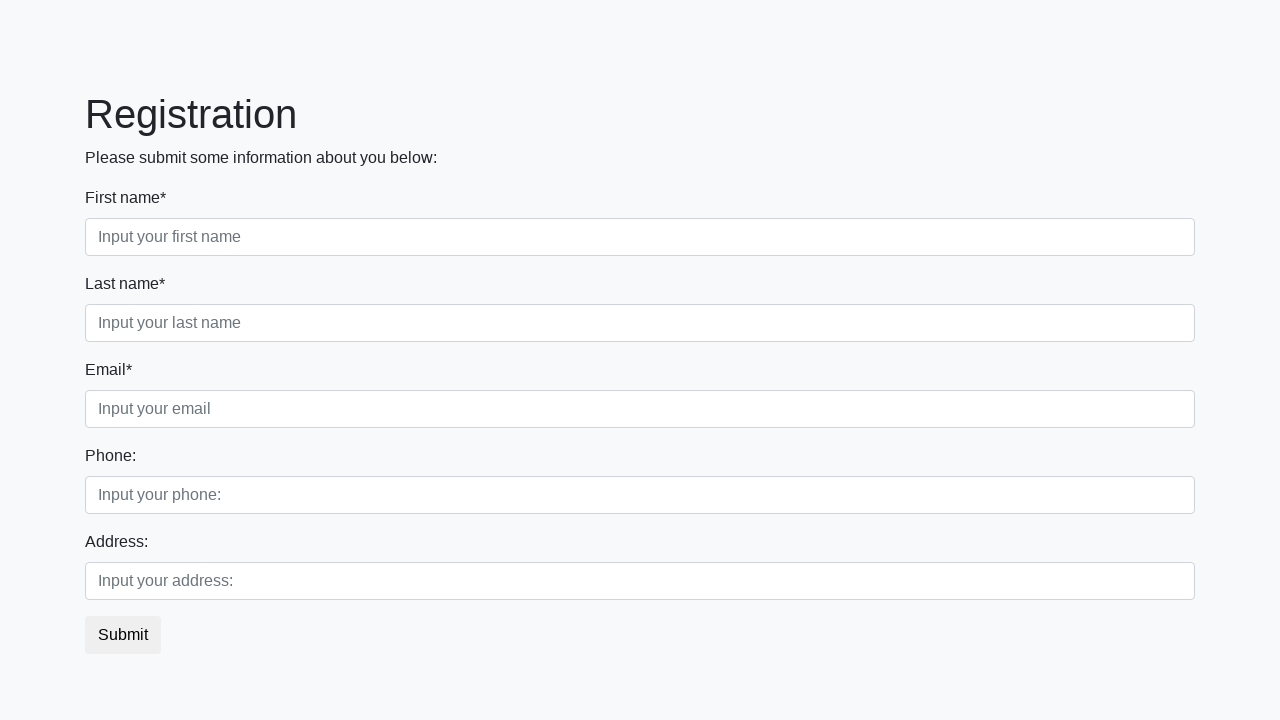

Located all required input fields on registration form
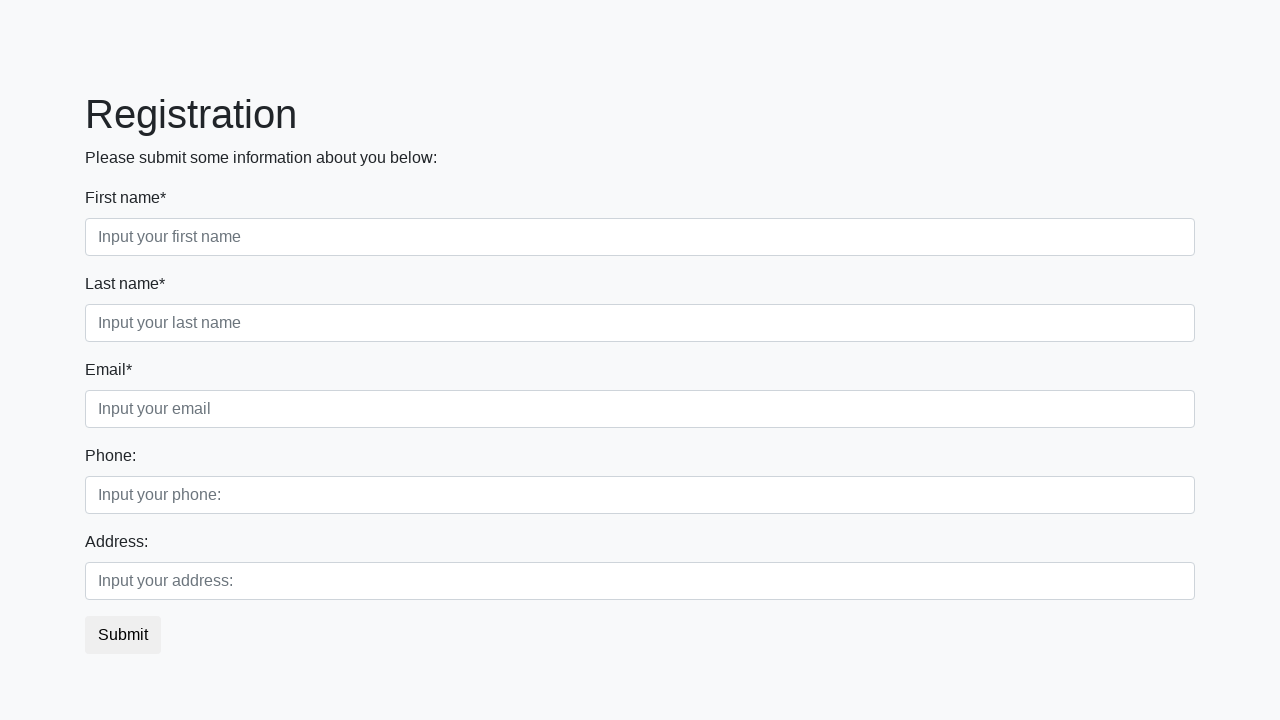

Filled required field 1 with test data on input[required] >> nth=0
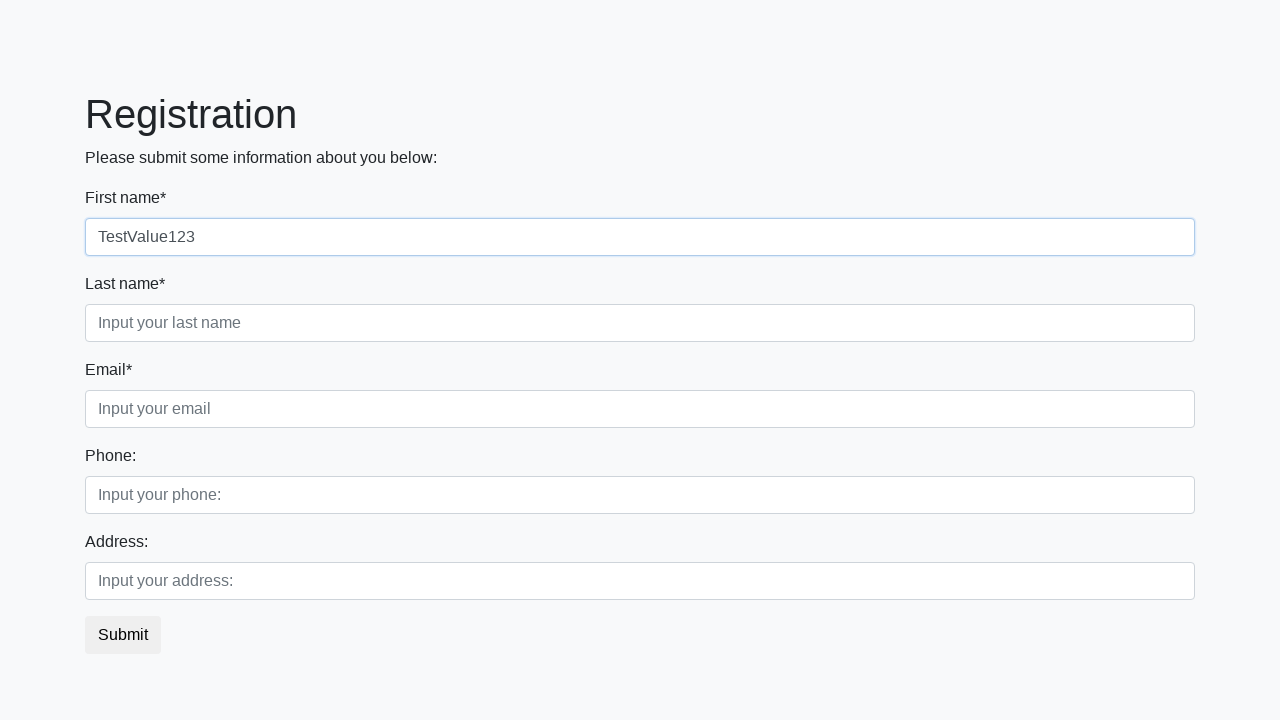

Filled required field 2 with test data on input[required] >> nth=1
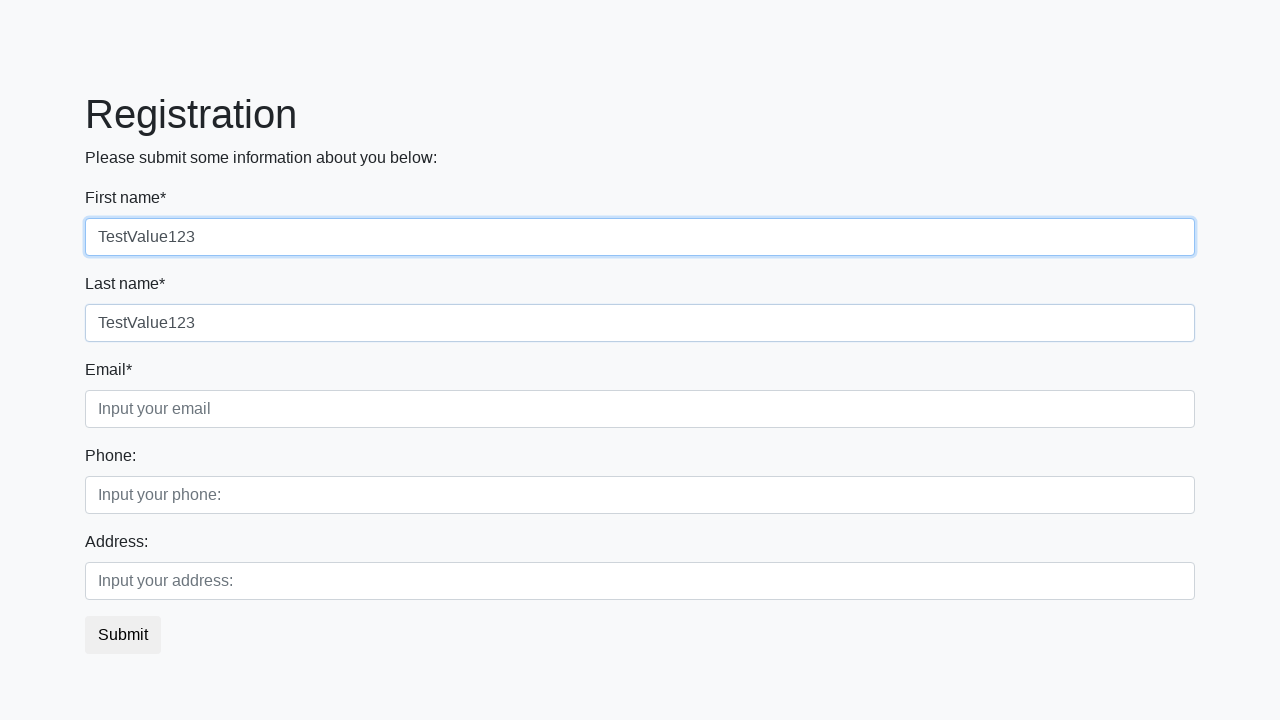

Filled required field 3 with test data on input[required] >> nth=2
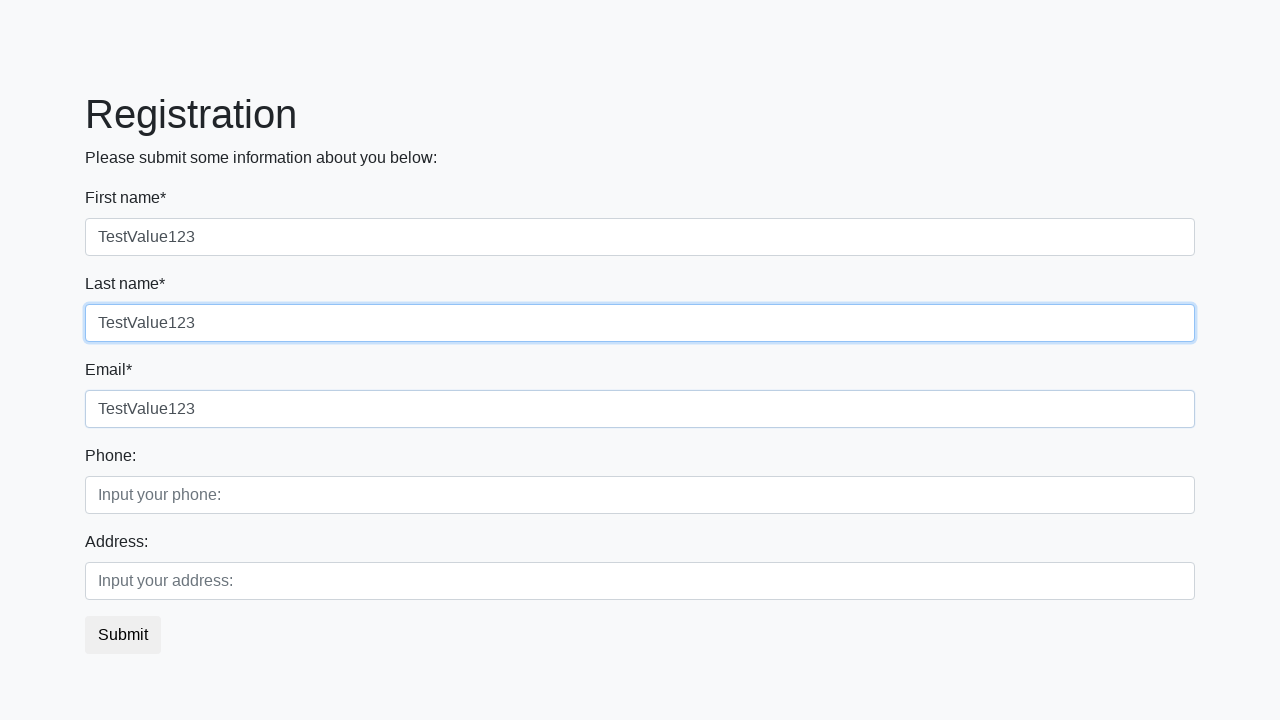

Clicked submit button to register at (123, 635) on button.btn
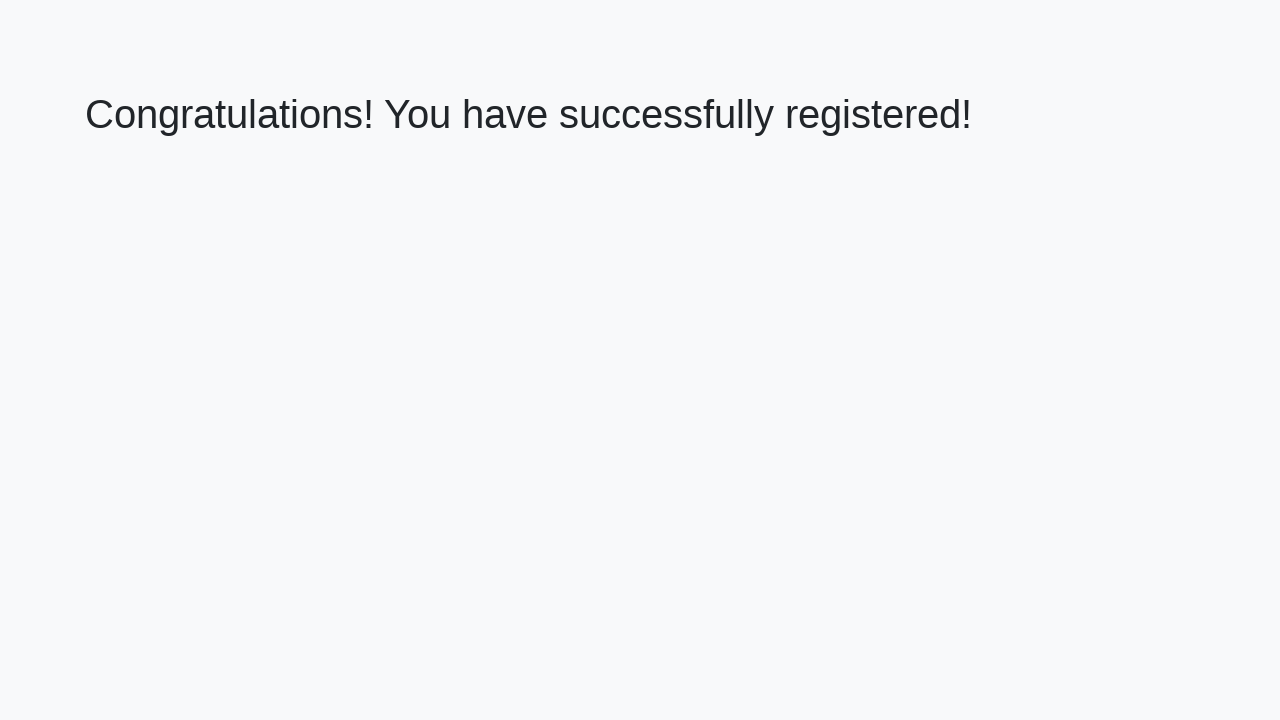

Success message heading loaded on page
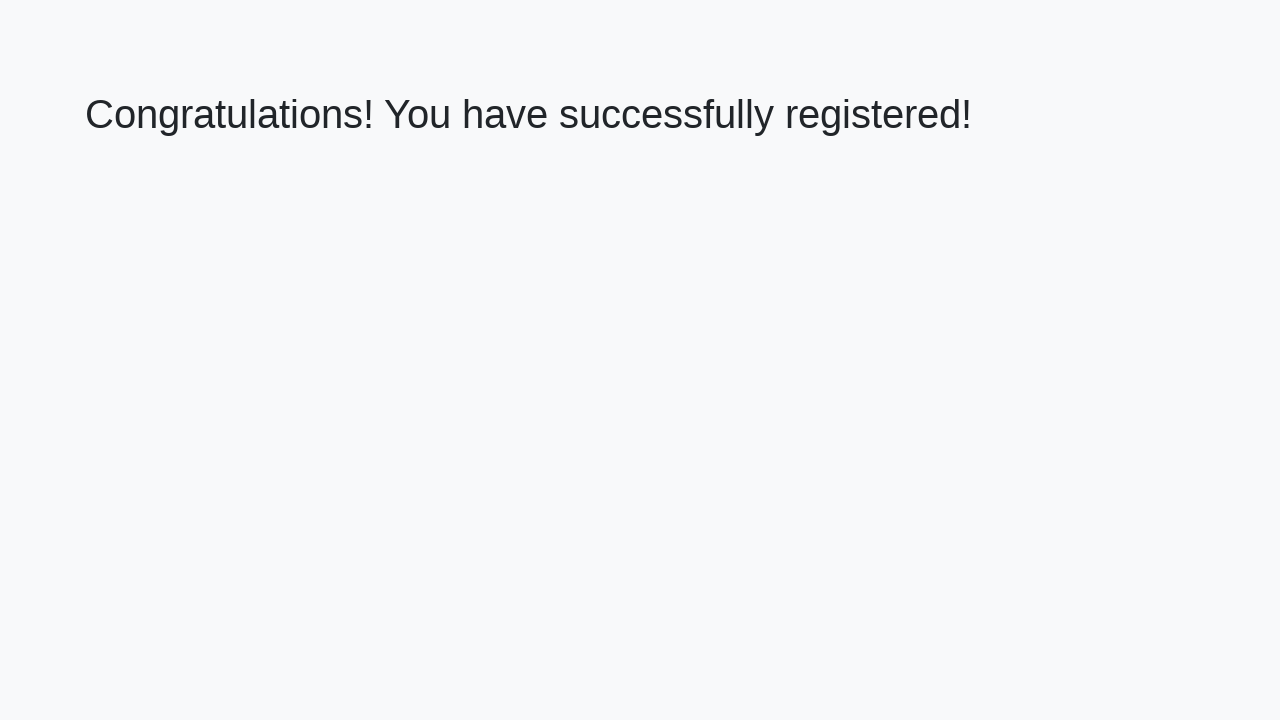

Retrieved success message text from heading
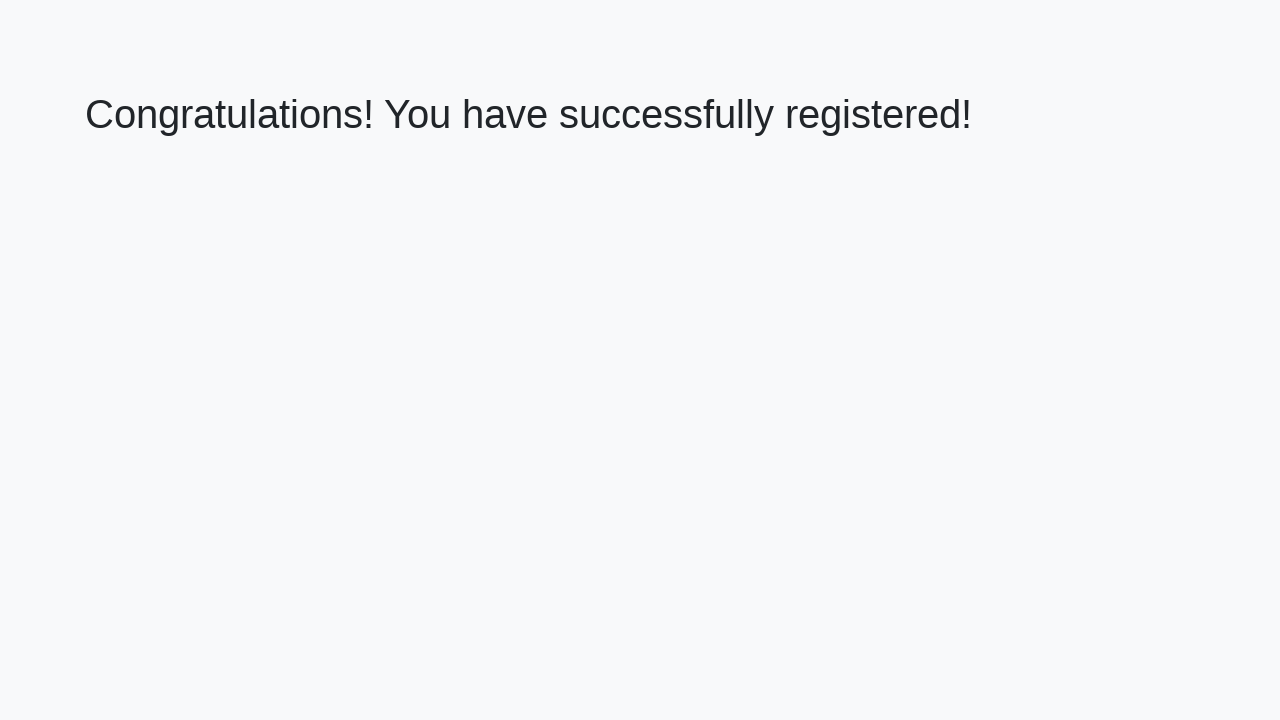

Verified success message matches expected text
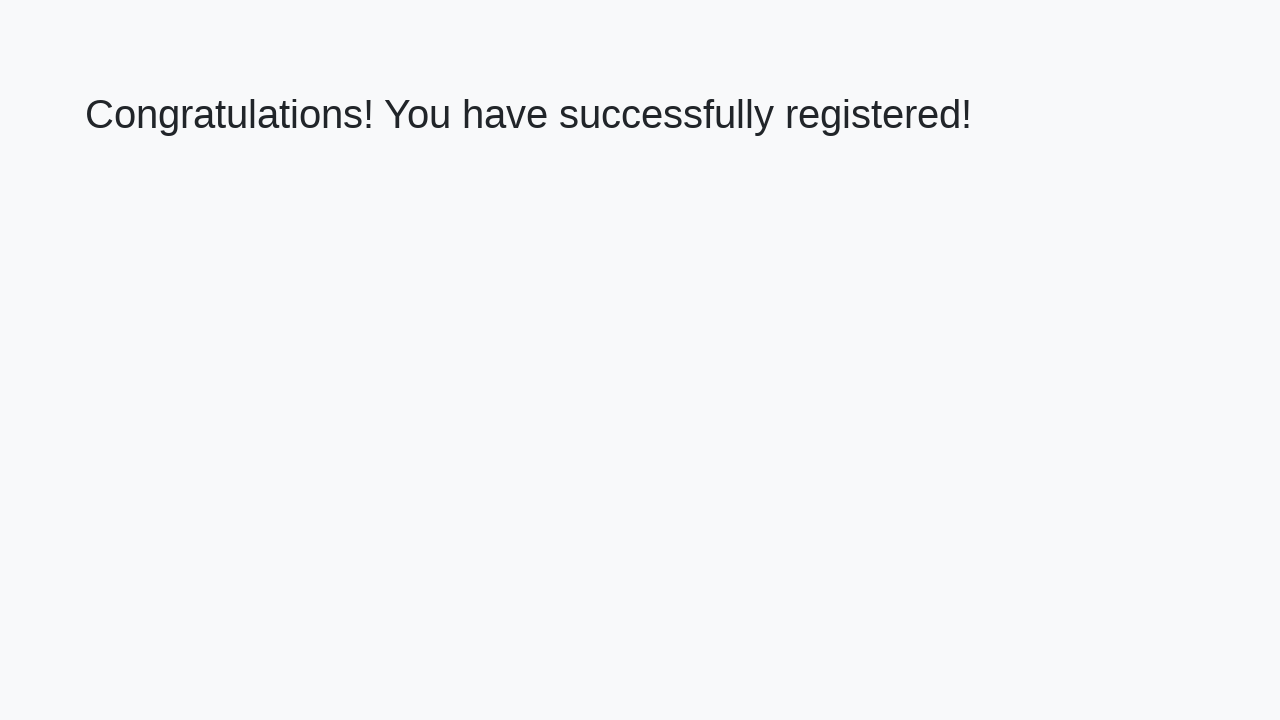

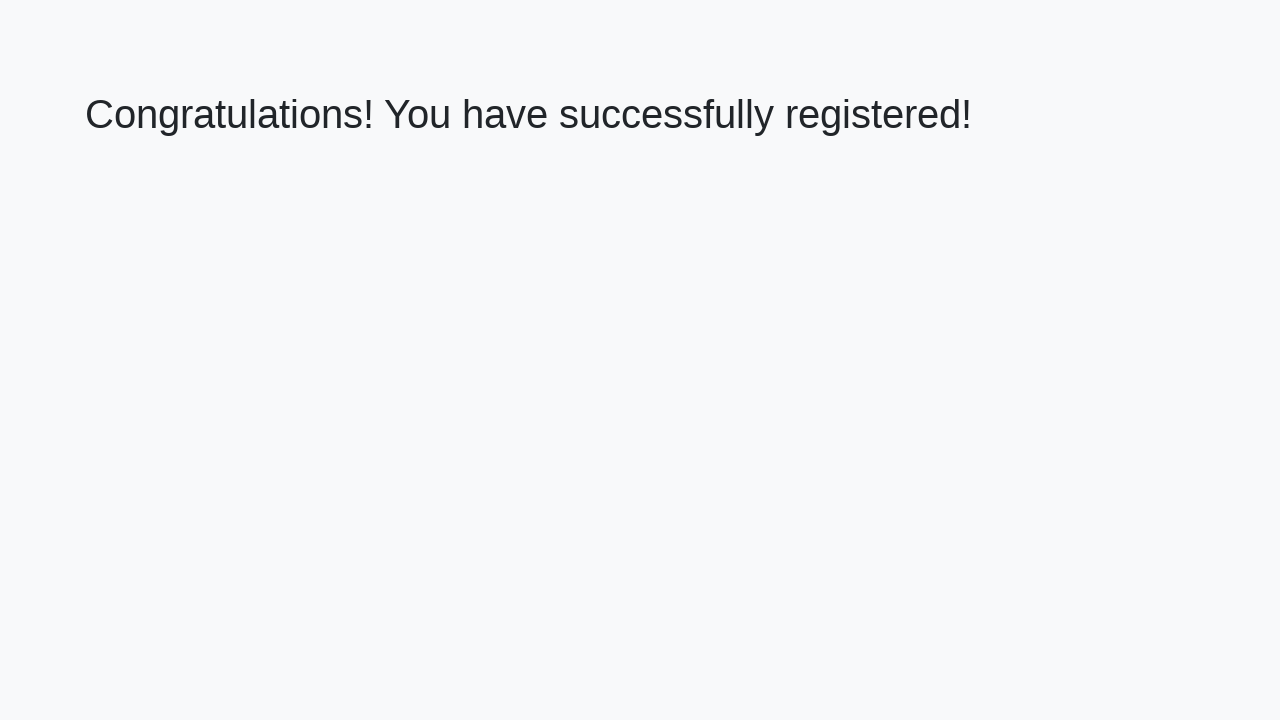